Tests a simple form interaction by entering text in a text field and clicking a checkbox on a Selenium tutorial page

Starting URL: http://mvndaai.github.io/selenium/index.html

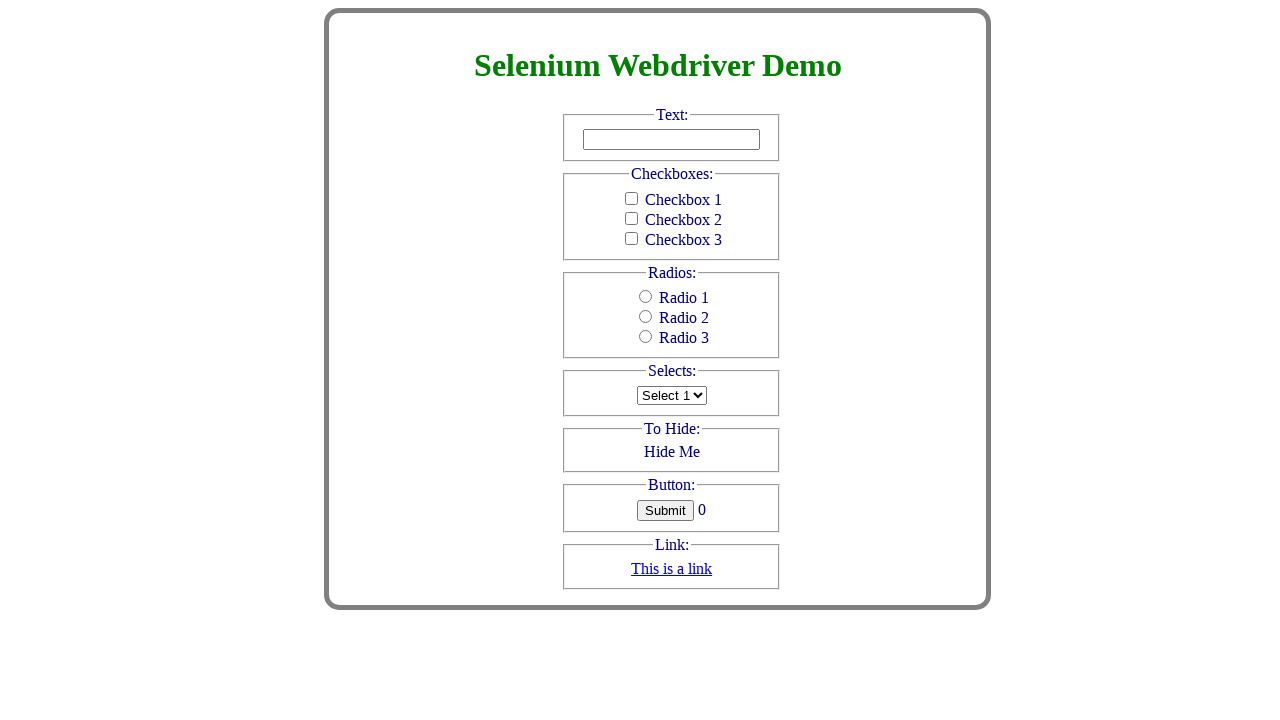

Filled text field with 'Selenium Tutorial' on #text
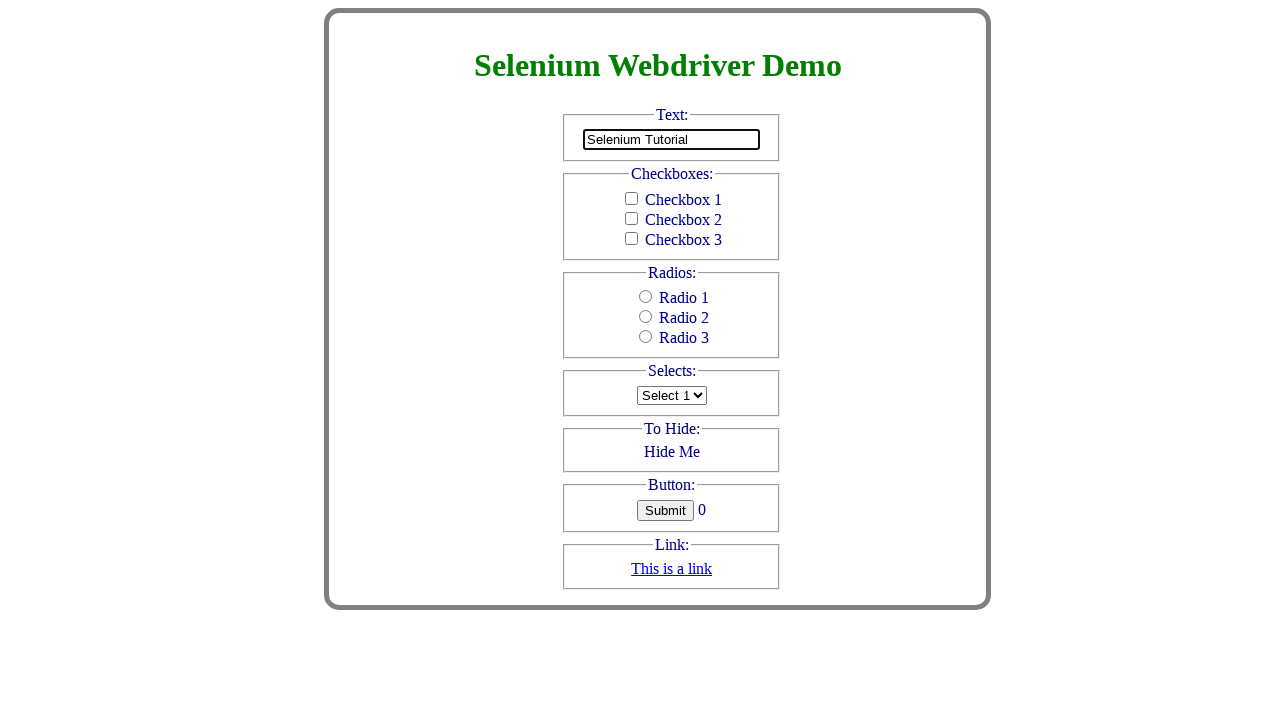

Clicked checkbox by clicking its associated label at (684, 219) on label[for='checkbox_2']
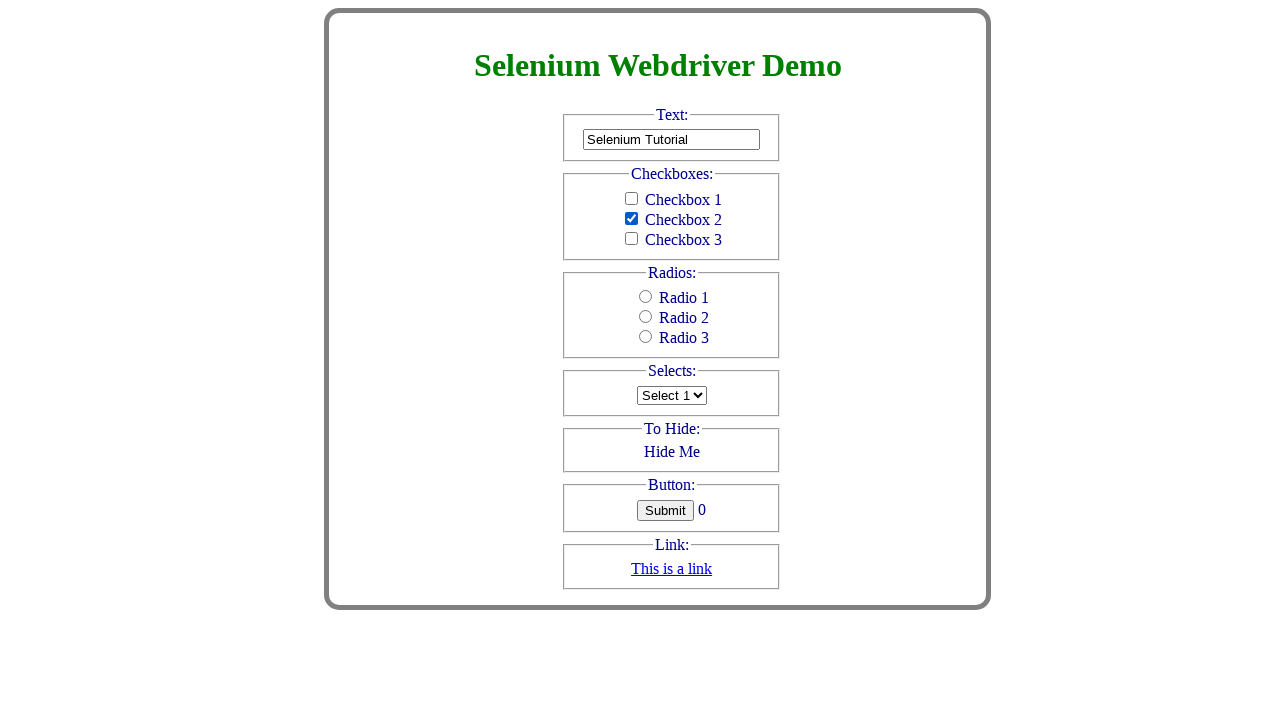

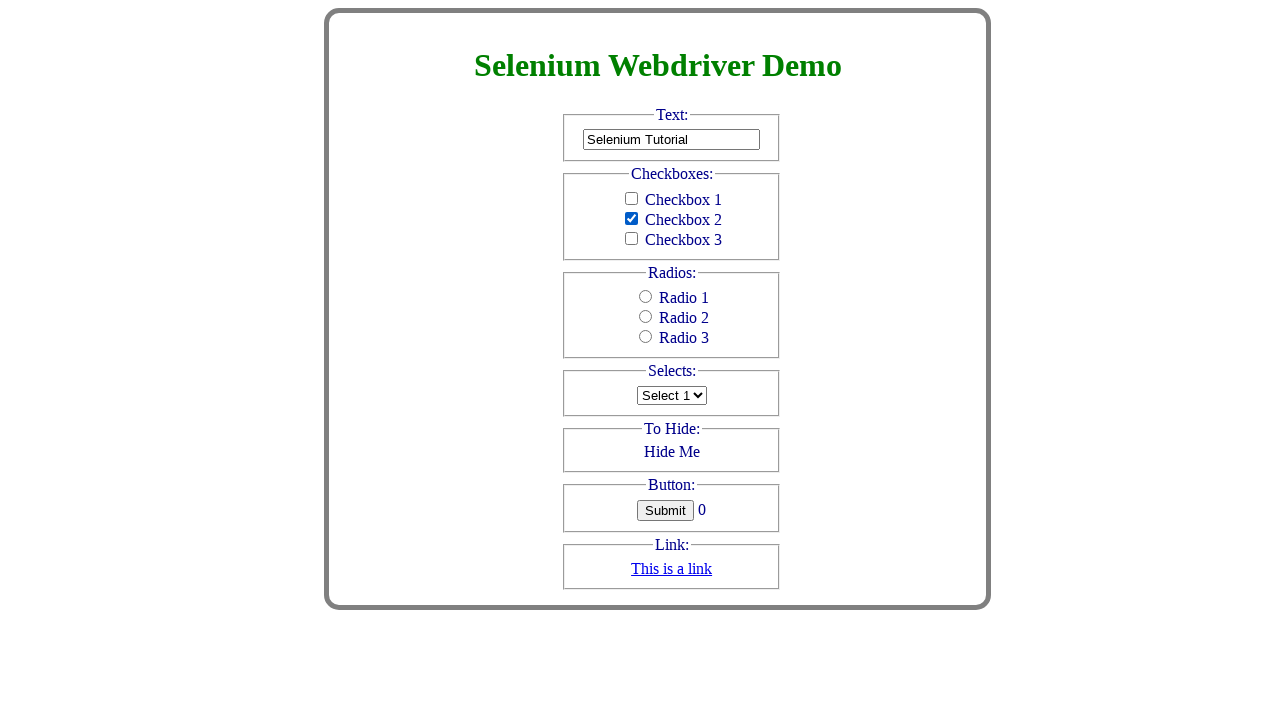